Verifies the CSS width property of the login form field row element

Starting URL: https://userinyerface.com/game.html

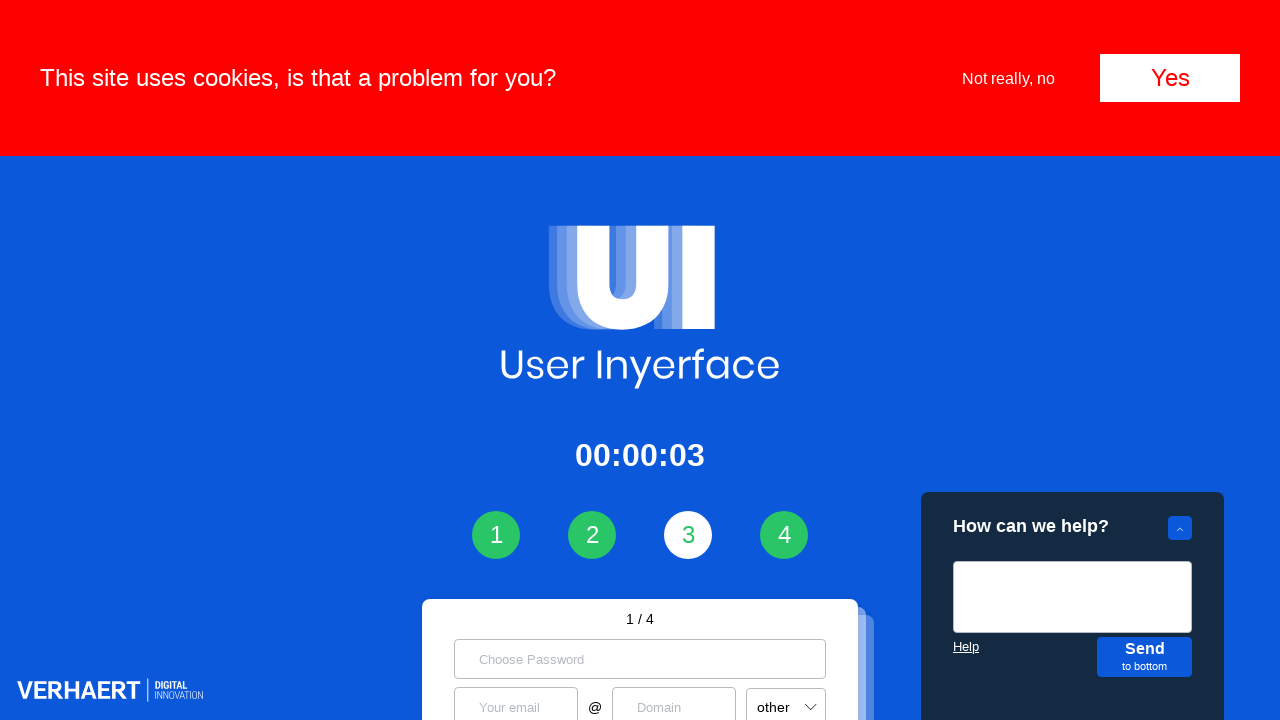

Navigated to login form page
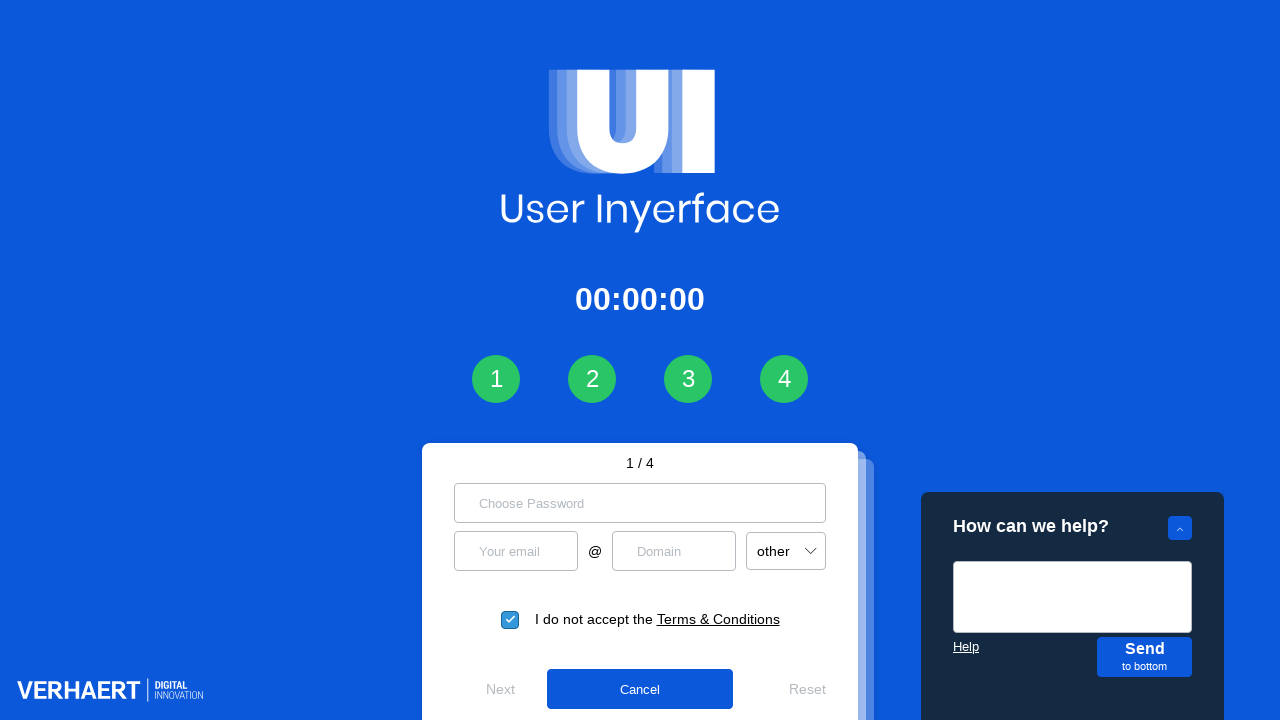

Located login form field row element
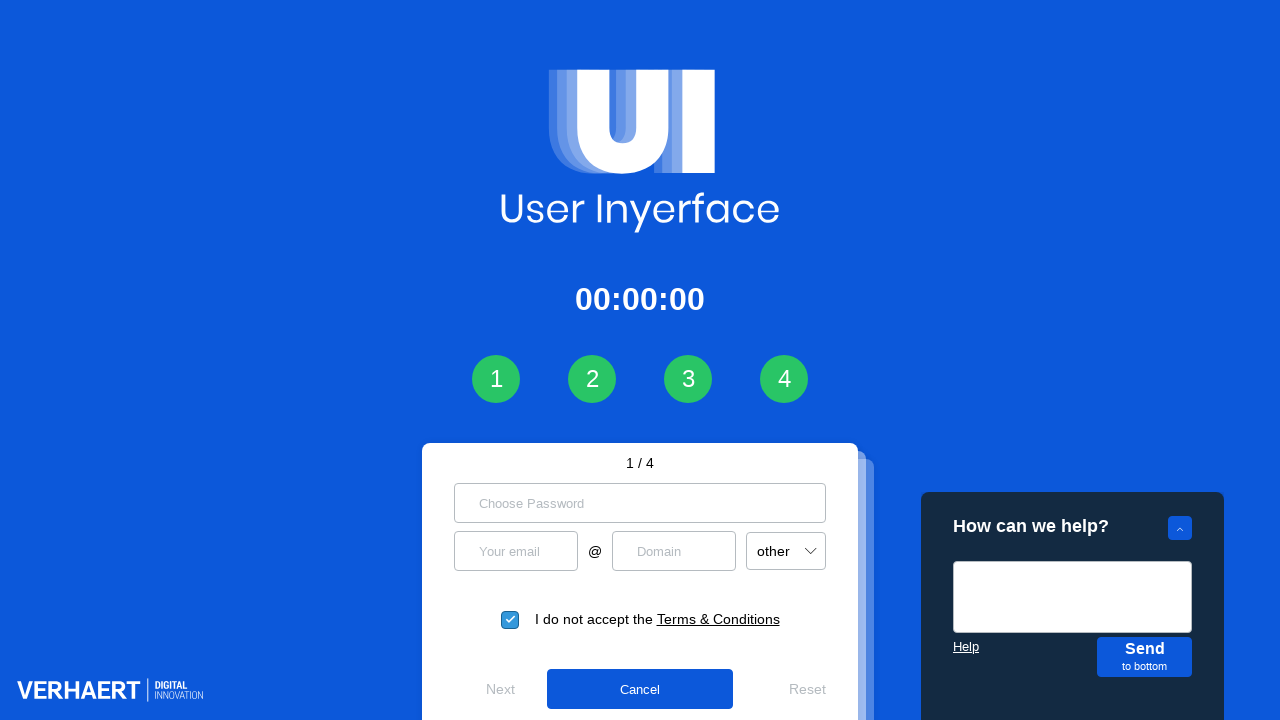

Retrieved computed CSS width property of login form field row
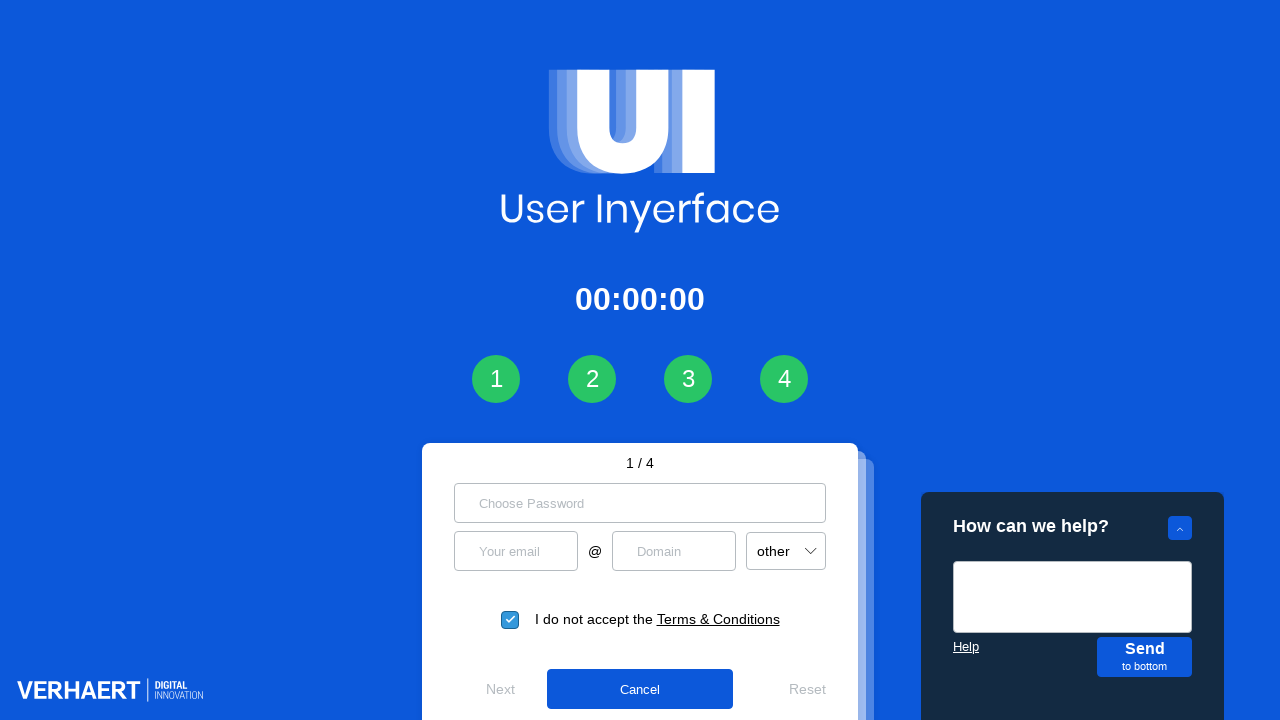

Verified login form field row width is 372px
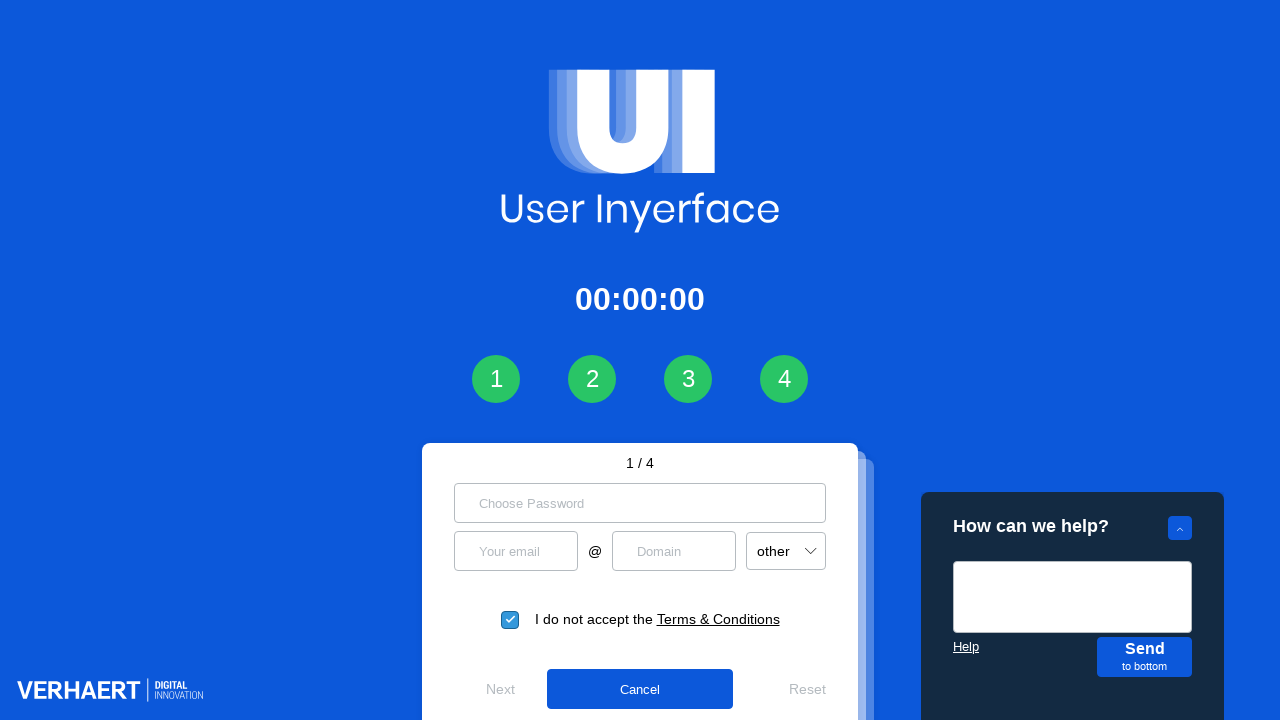

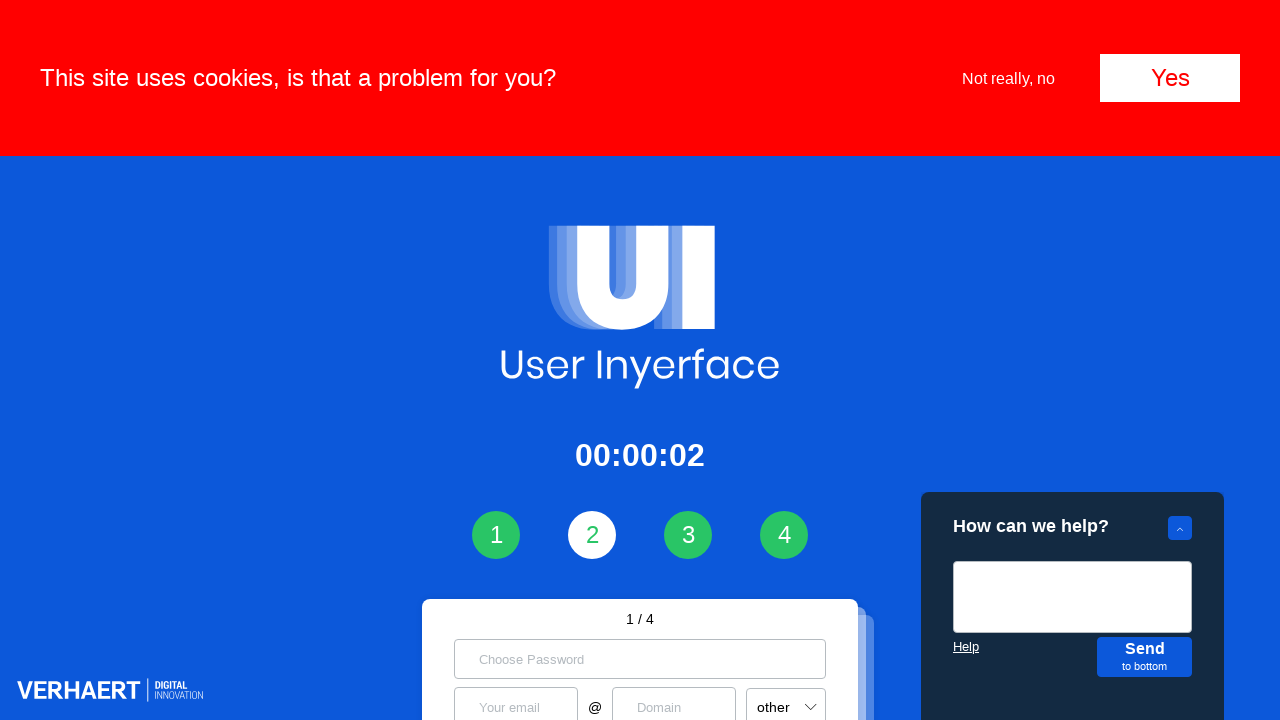